Navigates to the Rahul Shetty Academy Automation Practice page to verify it loads correctly

Starting URL: https://rahulshettyacademy.com/AutomationPractice/

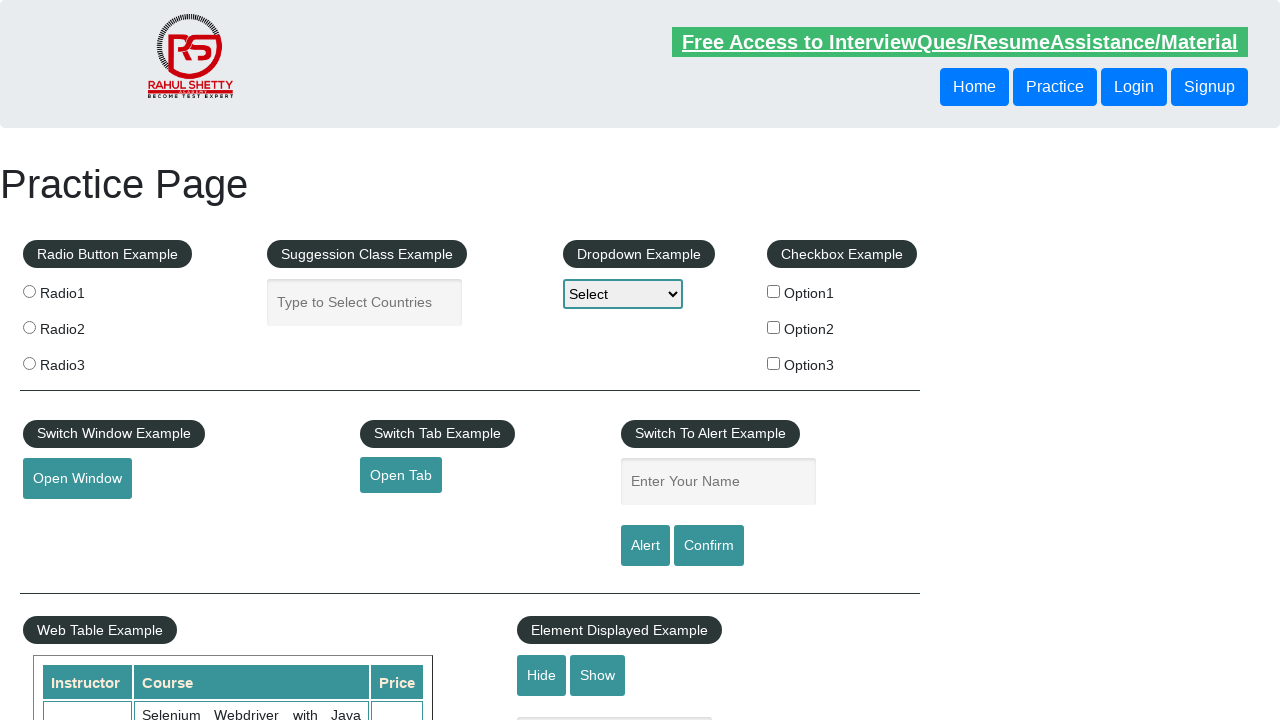

Page DOM content loaded
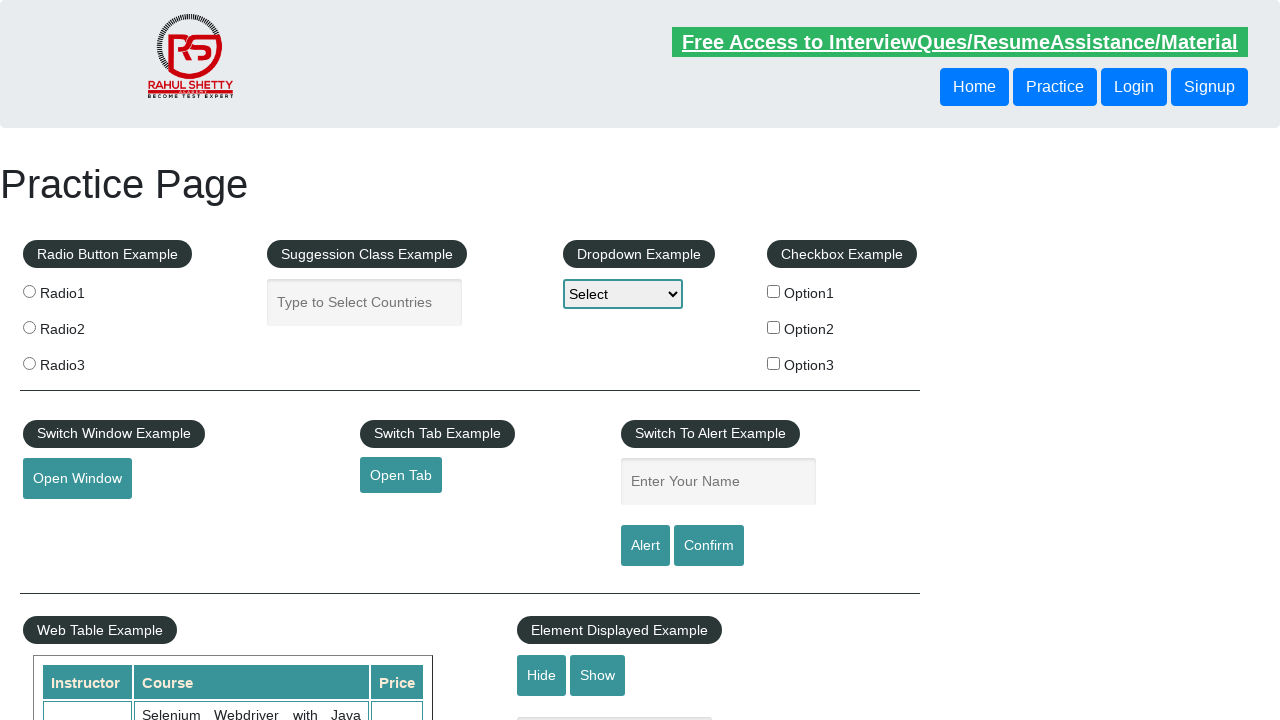

Main heading element found - Rahul Shetty Academy Automation Practice page loaded successfully
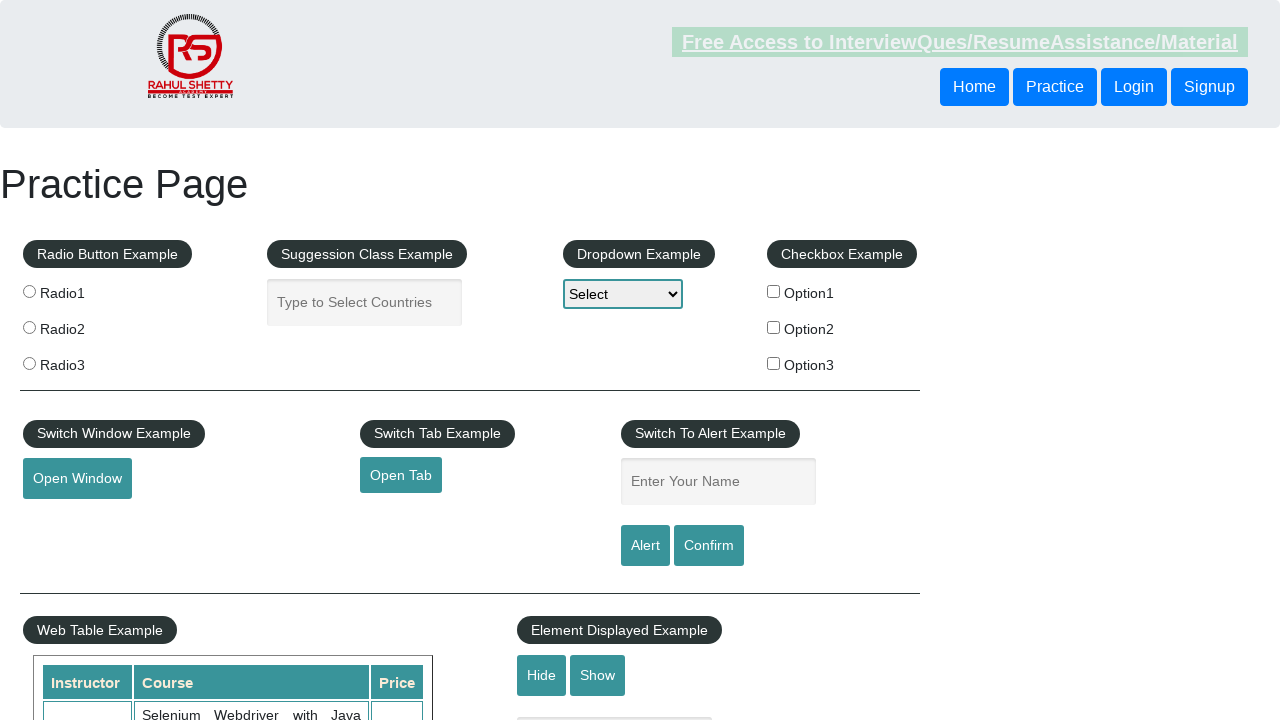

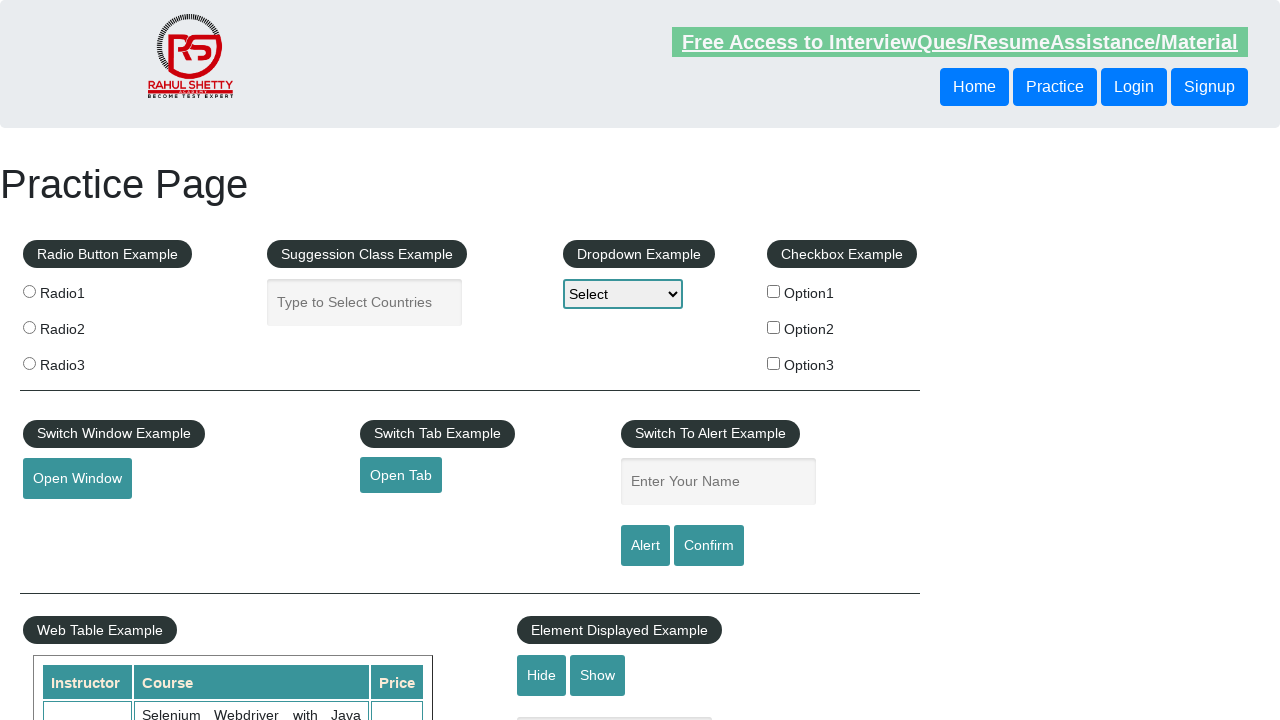